Navigates to the signup page and waits for it to load completely to verify the page renders correctly.

Starting URL: https://pulse-frontend.web.app/auth/signup

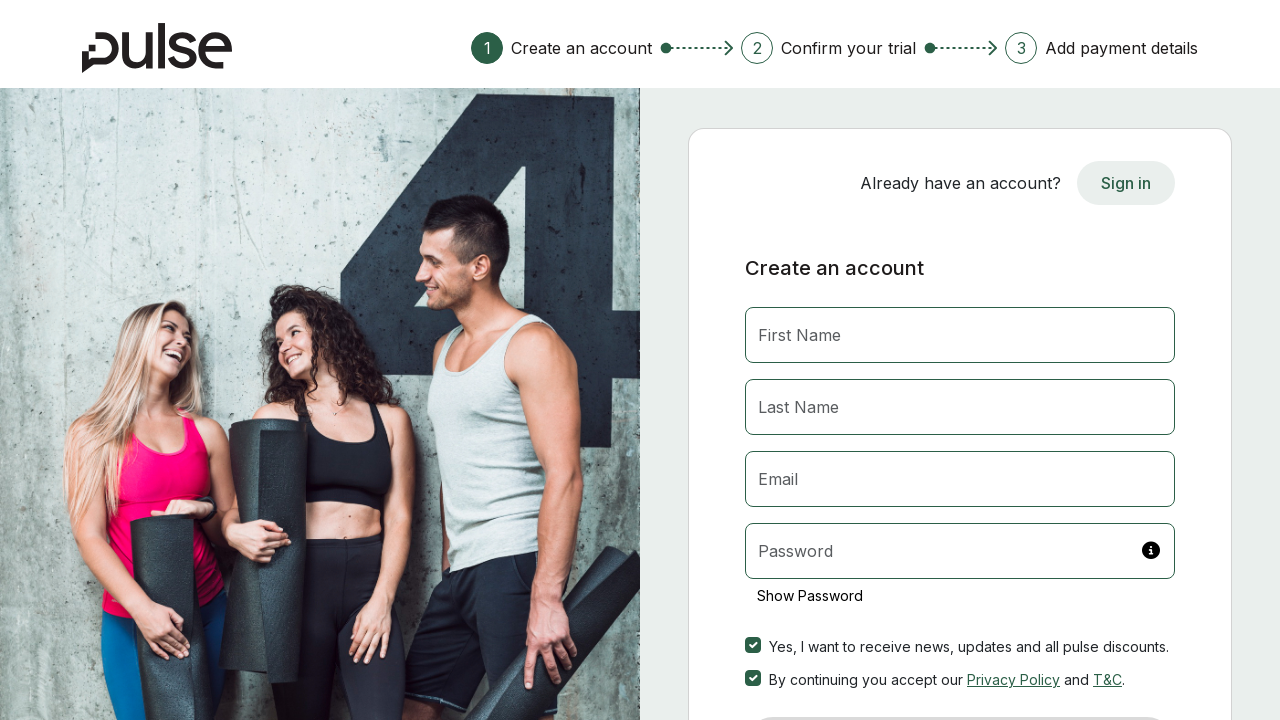

Waited for page to reach networkidle state, signup page fully loaded
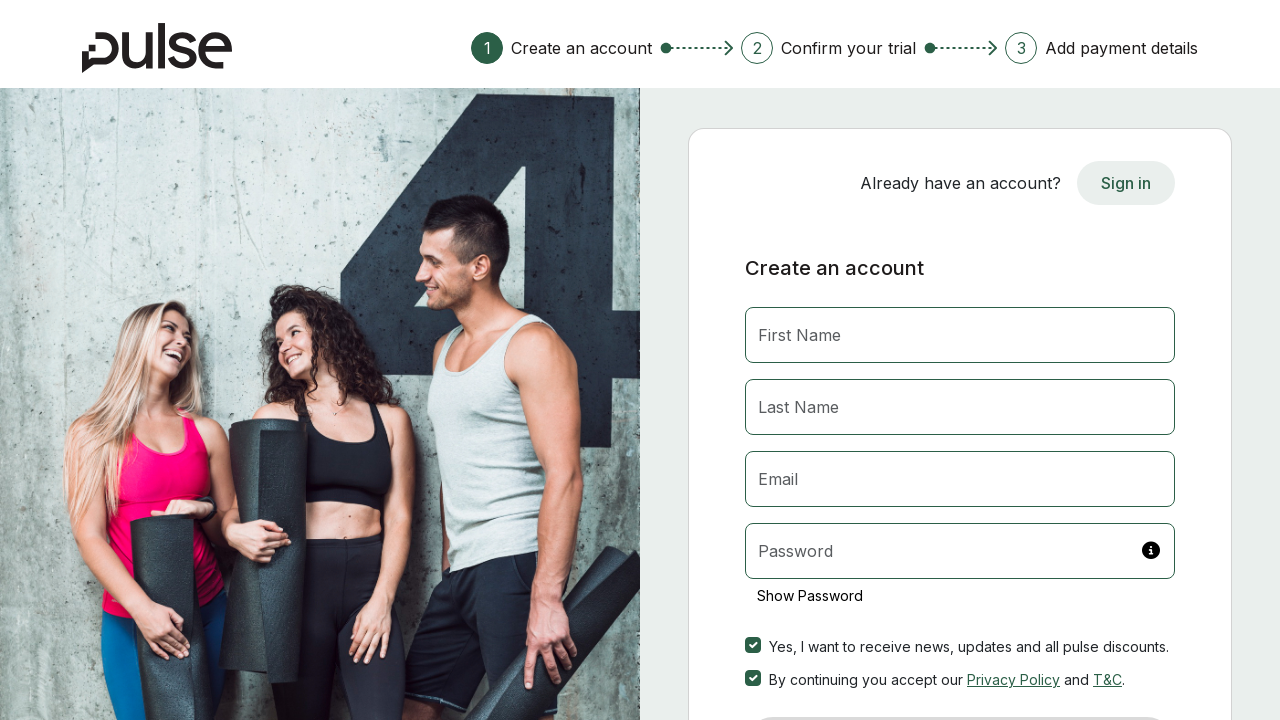

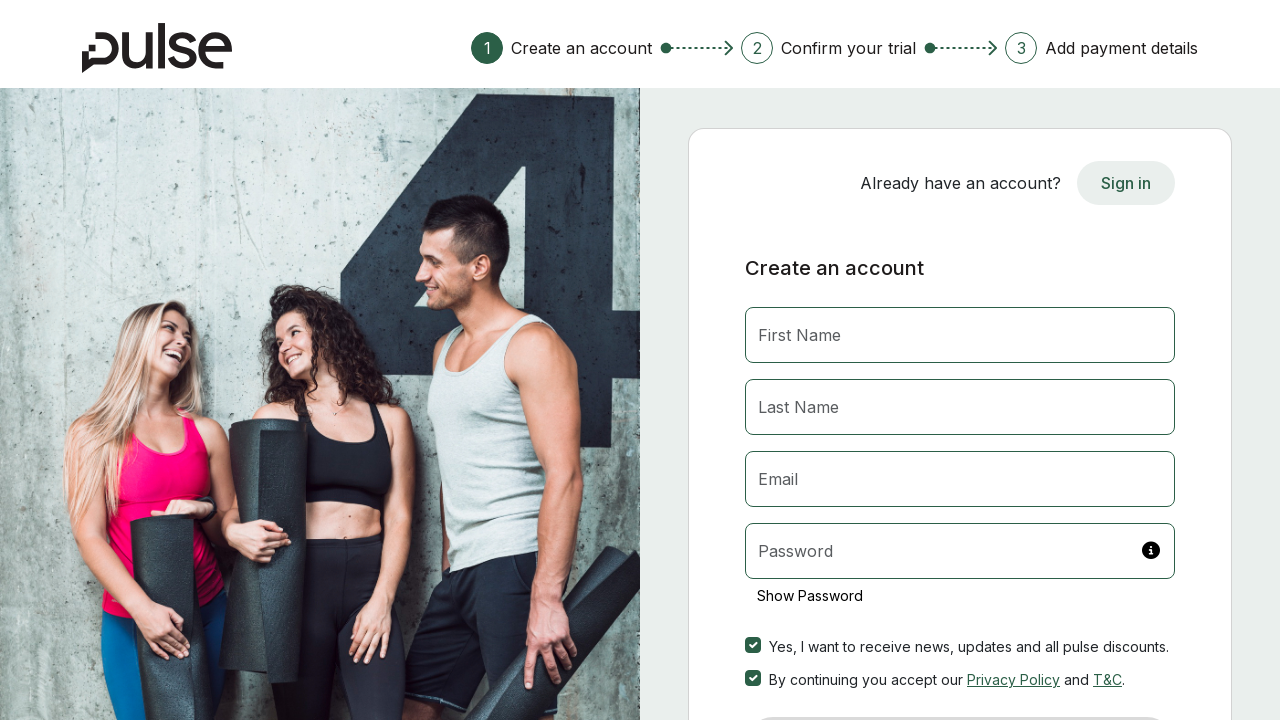